Tests marking all todo items as completed using the toggle all checkbox

Starting URL: https://demo.playwright.dev/todomvc

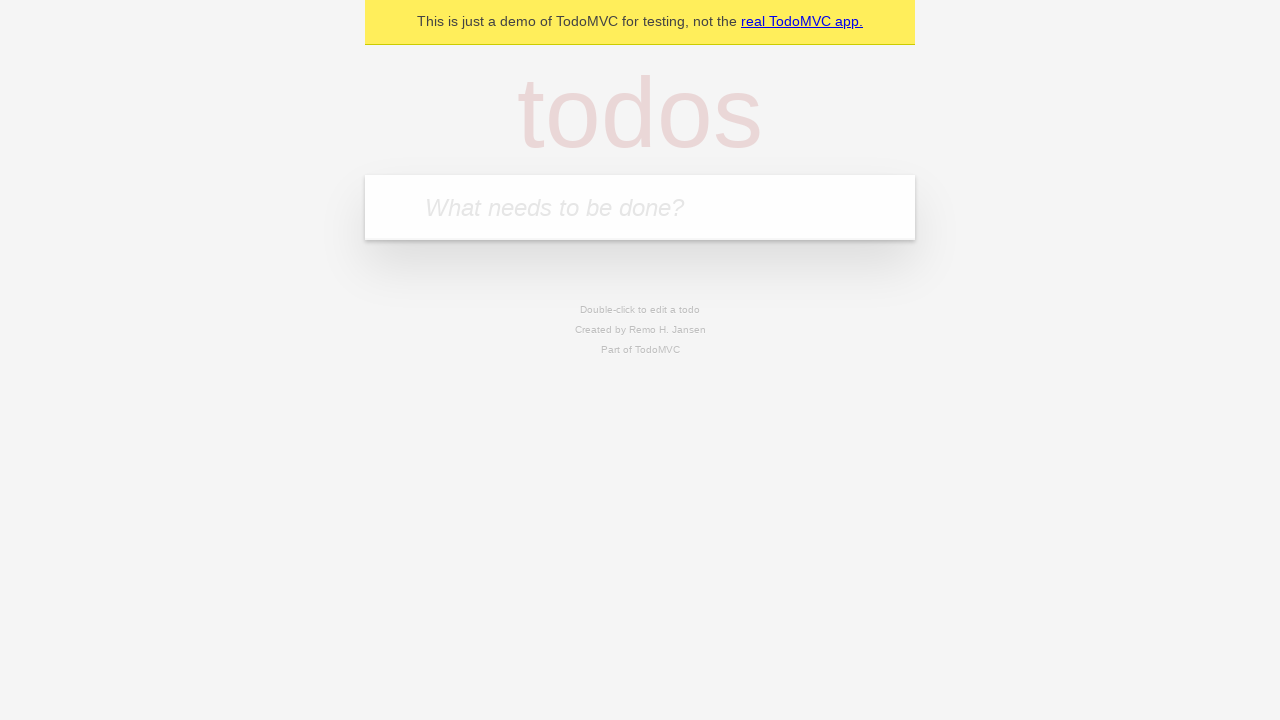

Navigated to TodoMVC demo application
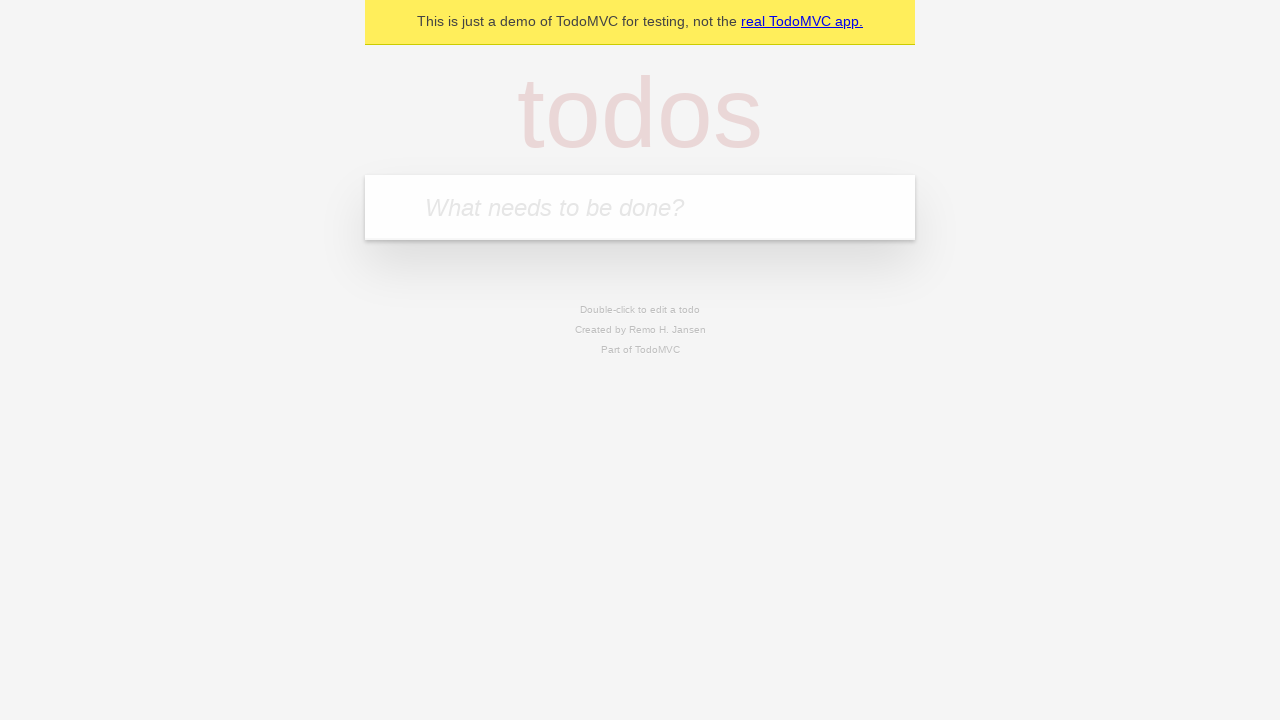

Located the todo input field
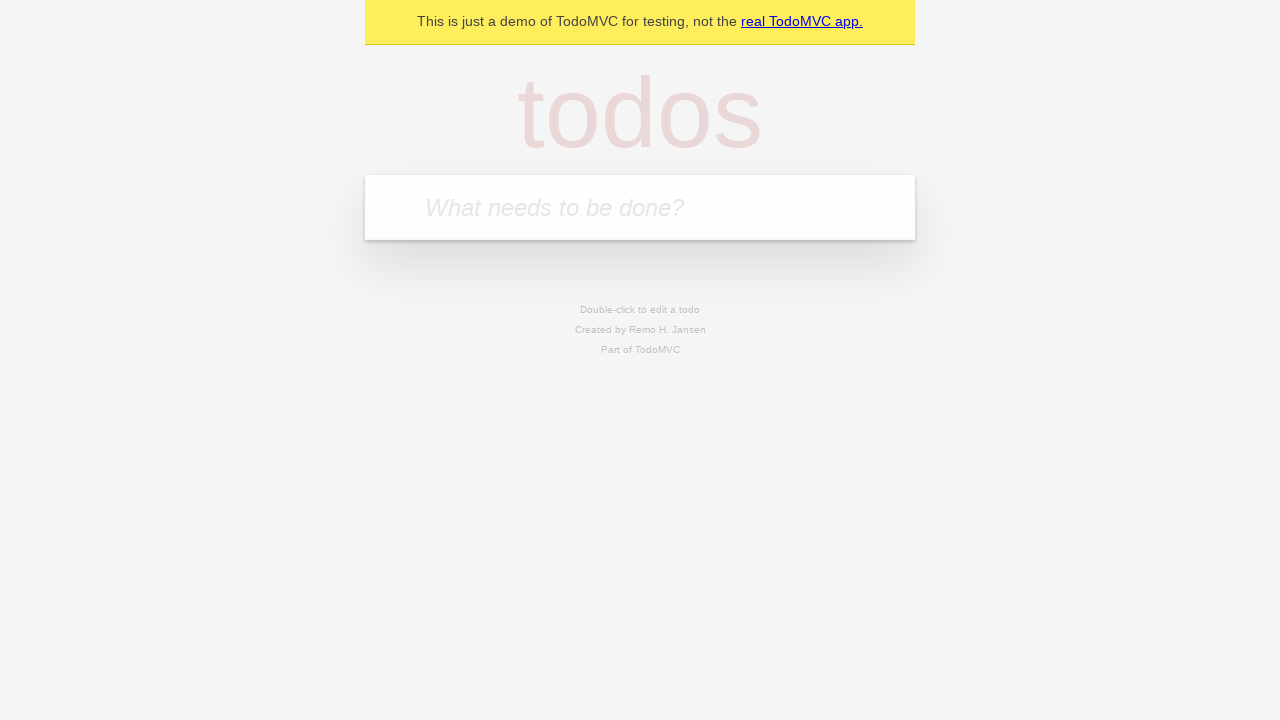

Filled todo input with 'buy some cheese' on internal:attr=[placeholder="What needs to be done?"i]
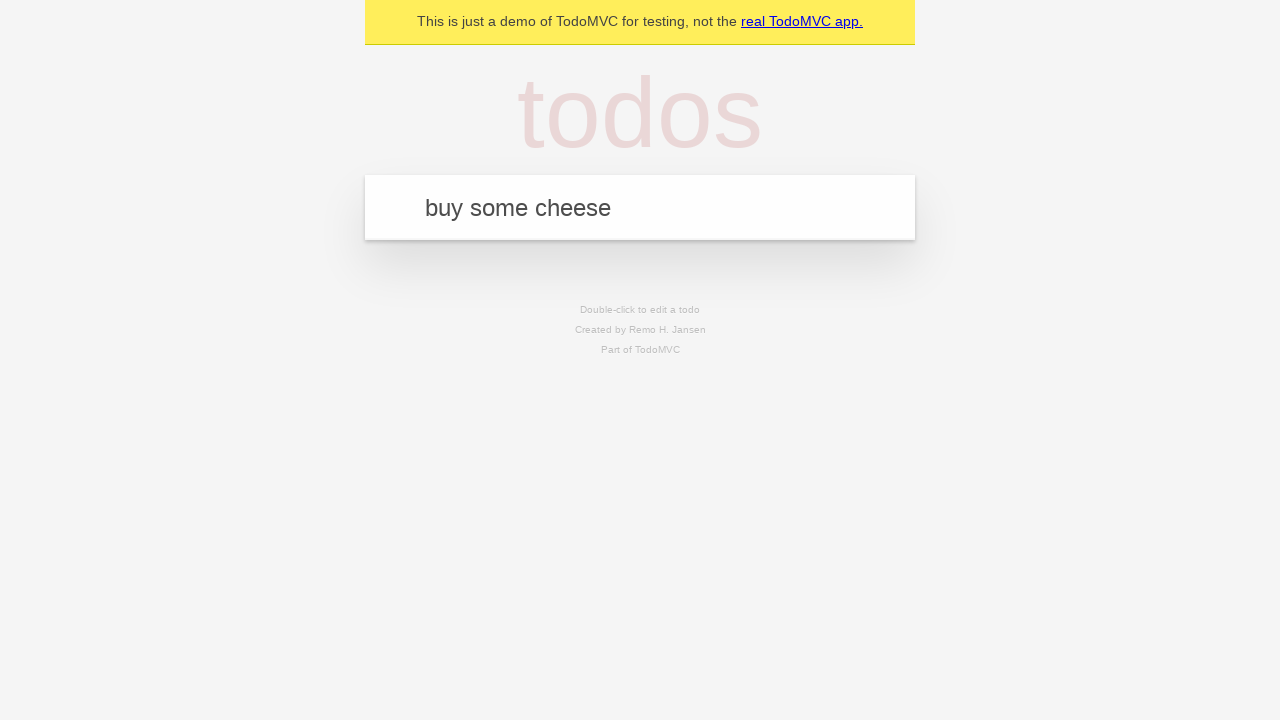

Pressed Enter to create todo 'buy some cheese' on internal:attr=[placeholder="What needs to be done?"i]
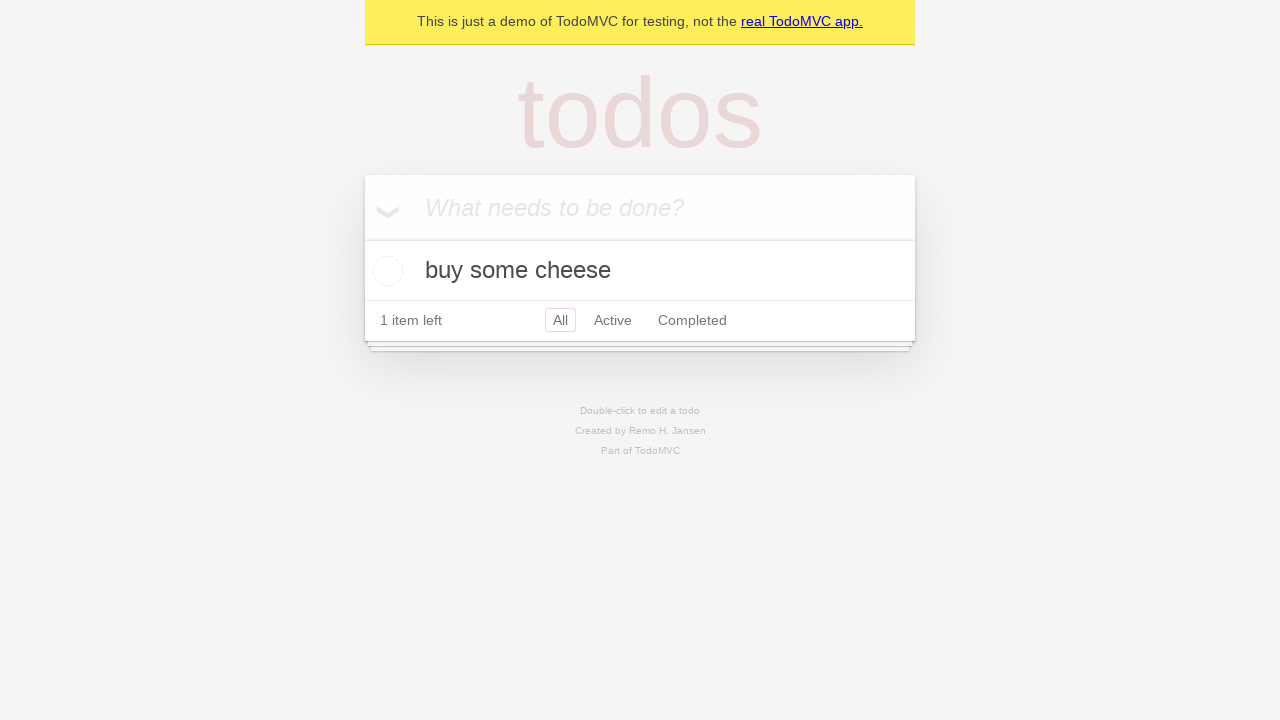

Filled todo input with 'feed the cat' on internal:attr=[placeholder="What needs to be done?"i]
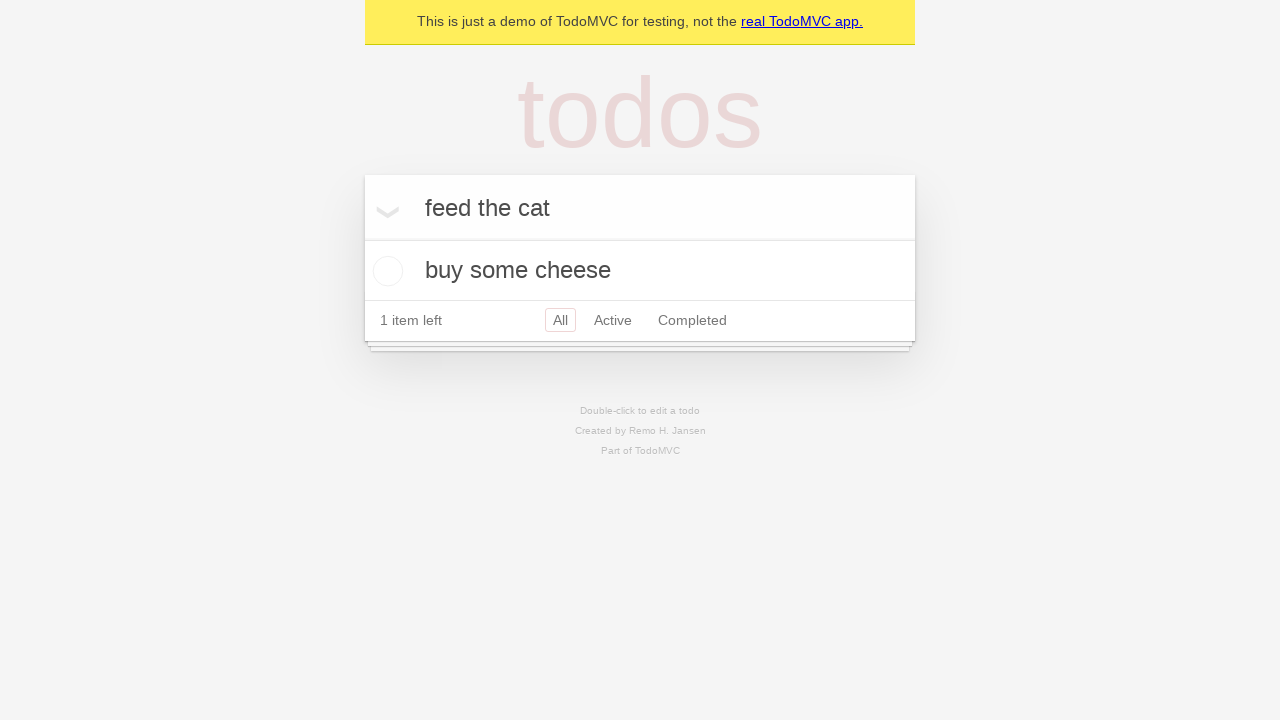

Pressed Enter to create todo 'feed the cat' on internal:attr=[placeholder="What needs to be done?"i]
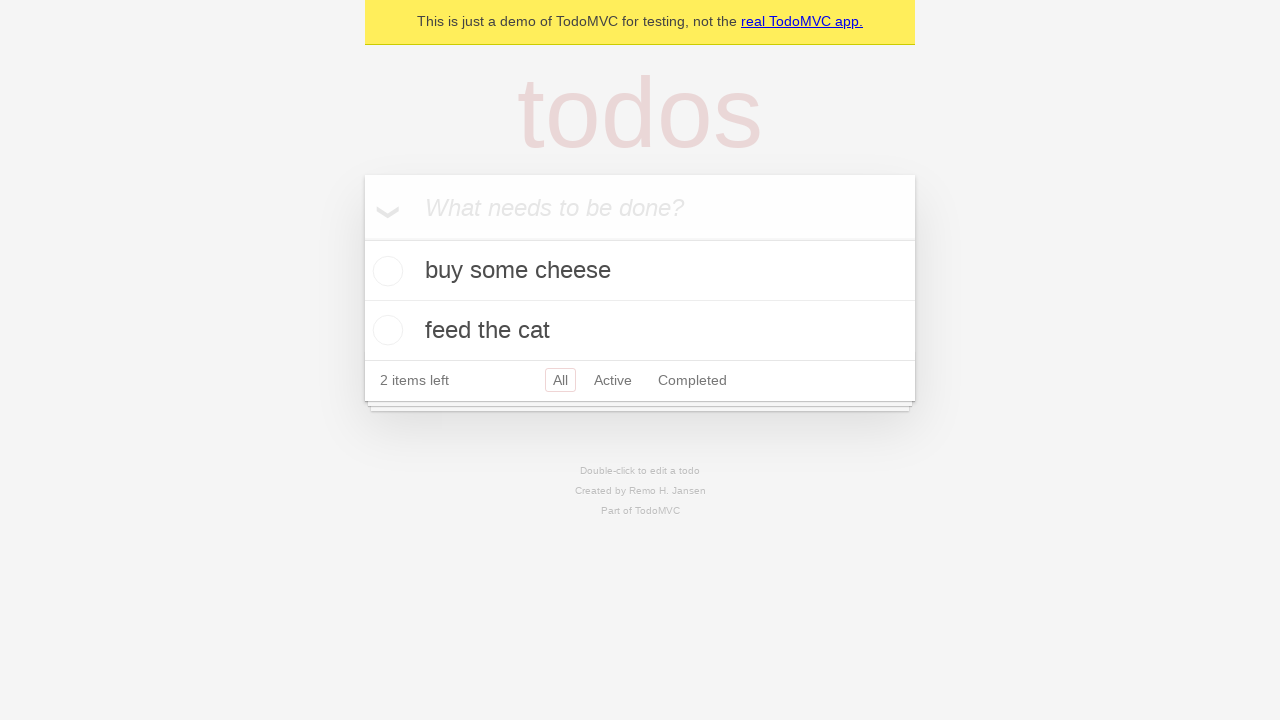

Filled todo input with 'book a doctors appointment' on internal:attr=[placeholder="What needs to be done?"i]
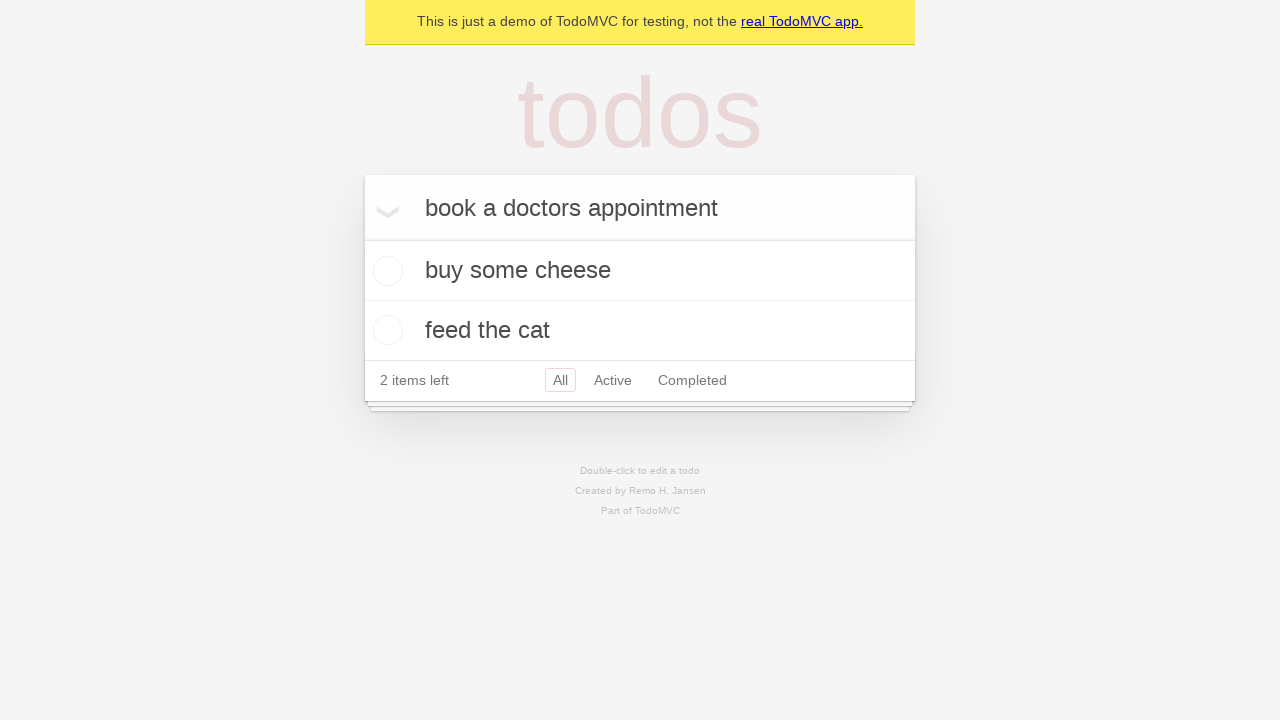

Pressed Enter to create todo 'book a doctors appointment' on internal:attr=[placeholder="What needs to be done?"i]
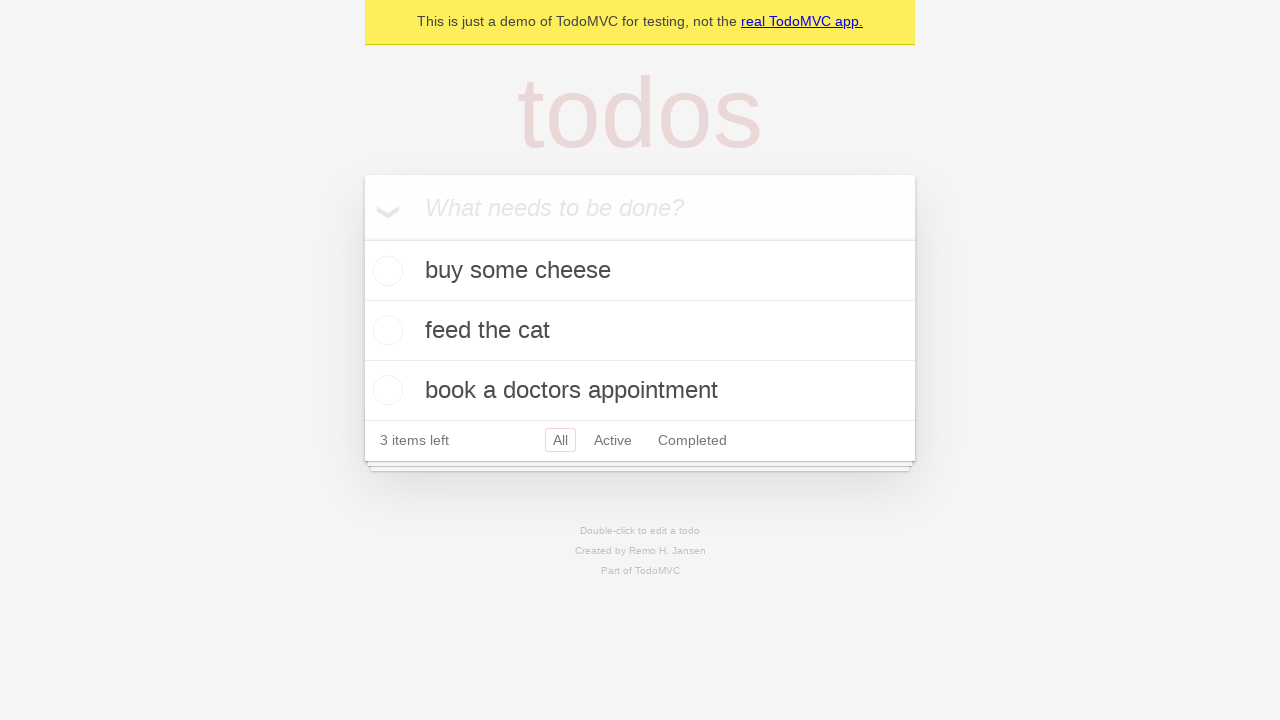

Clicked 'Mark all as complete' checkbox at (362, 238) on internal:label="Mark all as complete"i
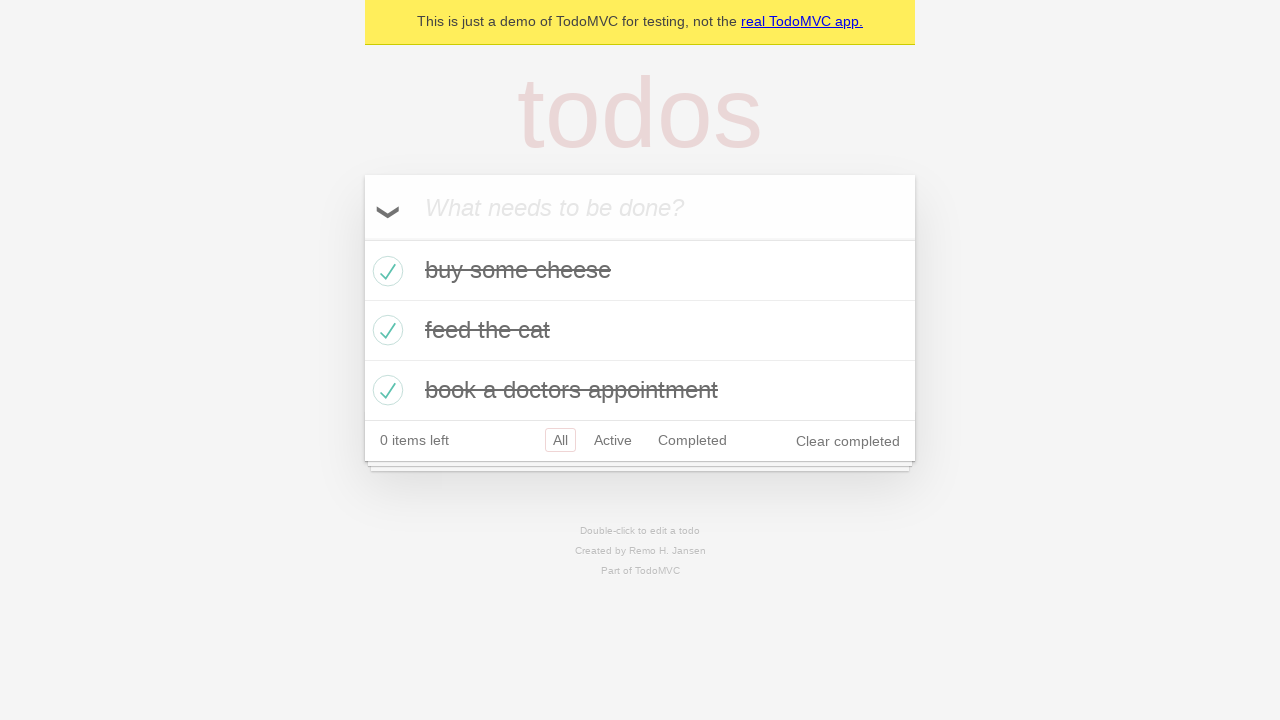

Verified that all todo items are marked as completed
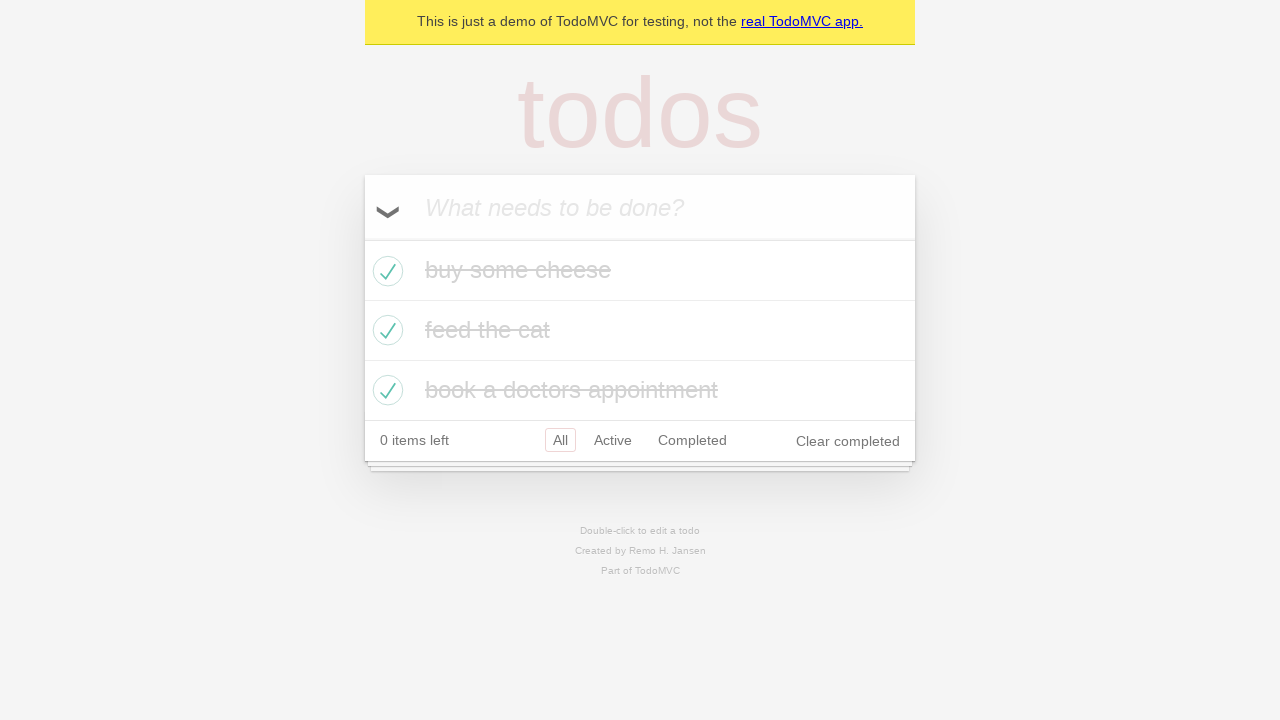

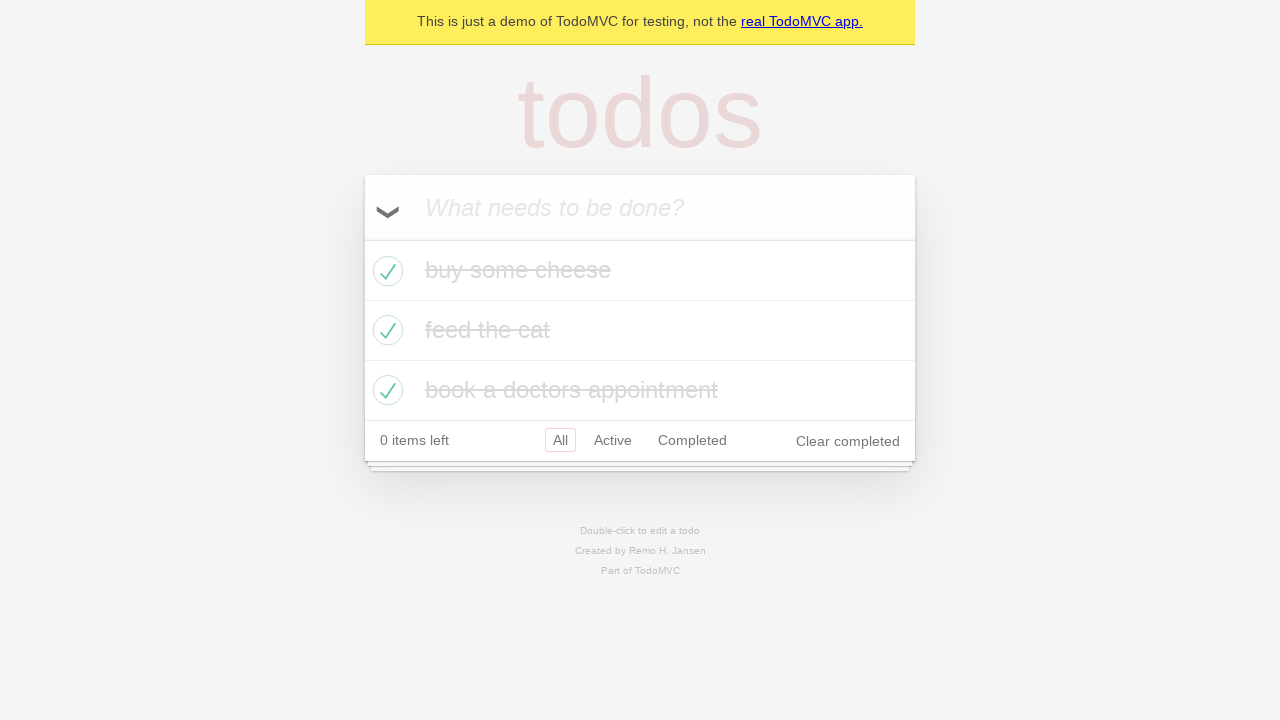